Tests manipulating a disabled input field by removing the disabled attribute, entering text, and re-enabling the disabled attribute

Starting URL: https://auto.fresher.dev/lessons/lession7/index.html

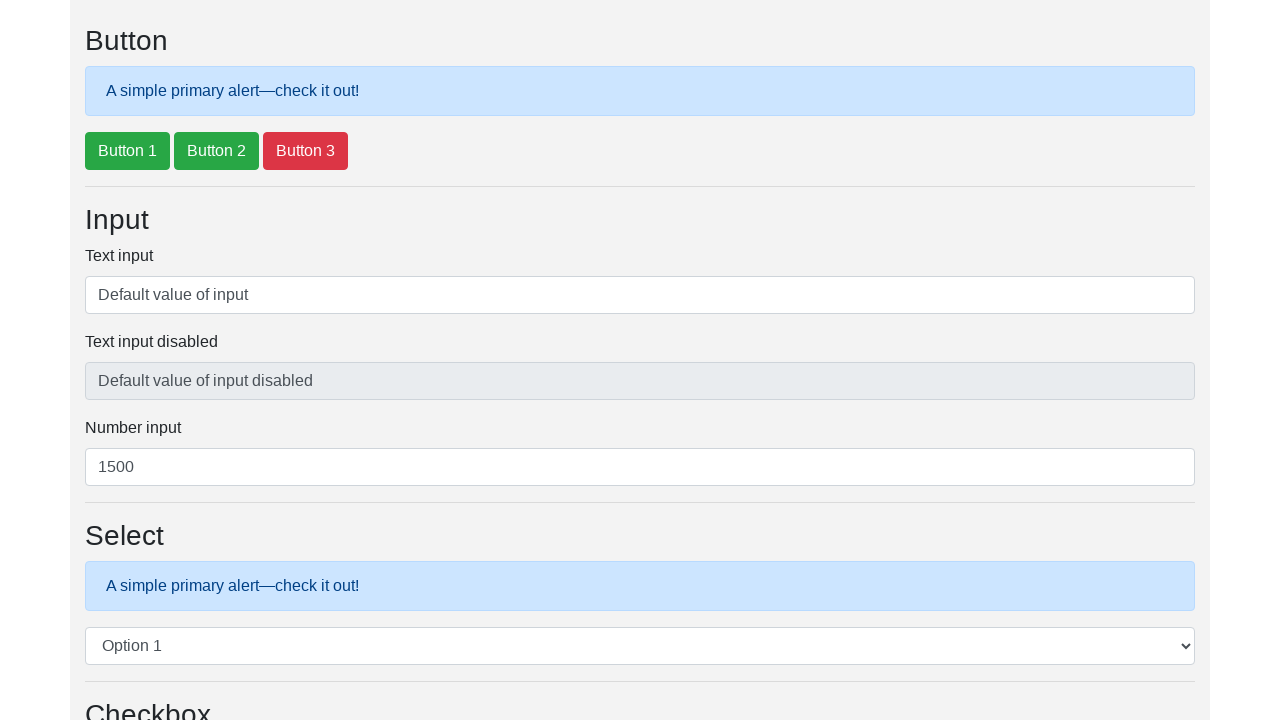

Located disabled input field with id 'txtInput2'
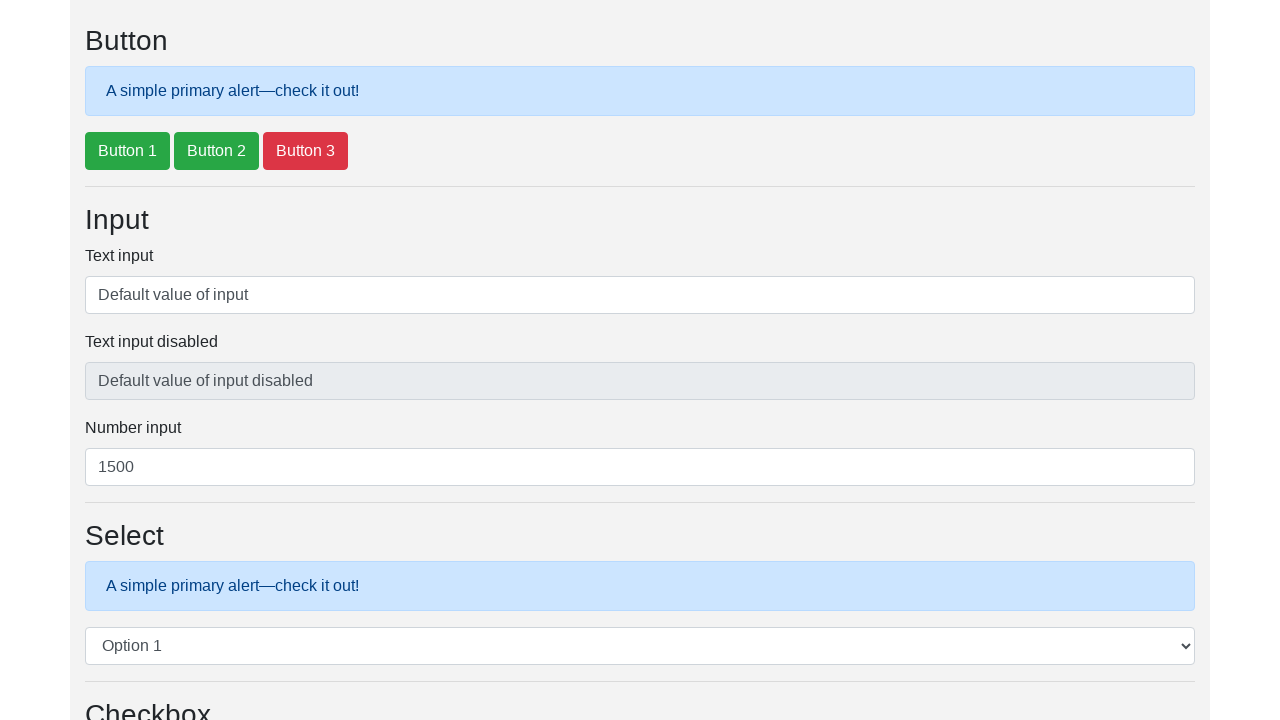

Removed disabled attribute from input field
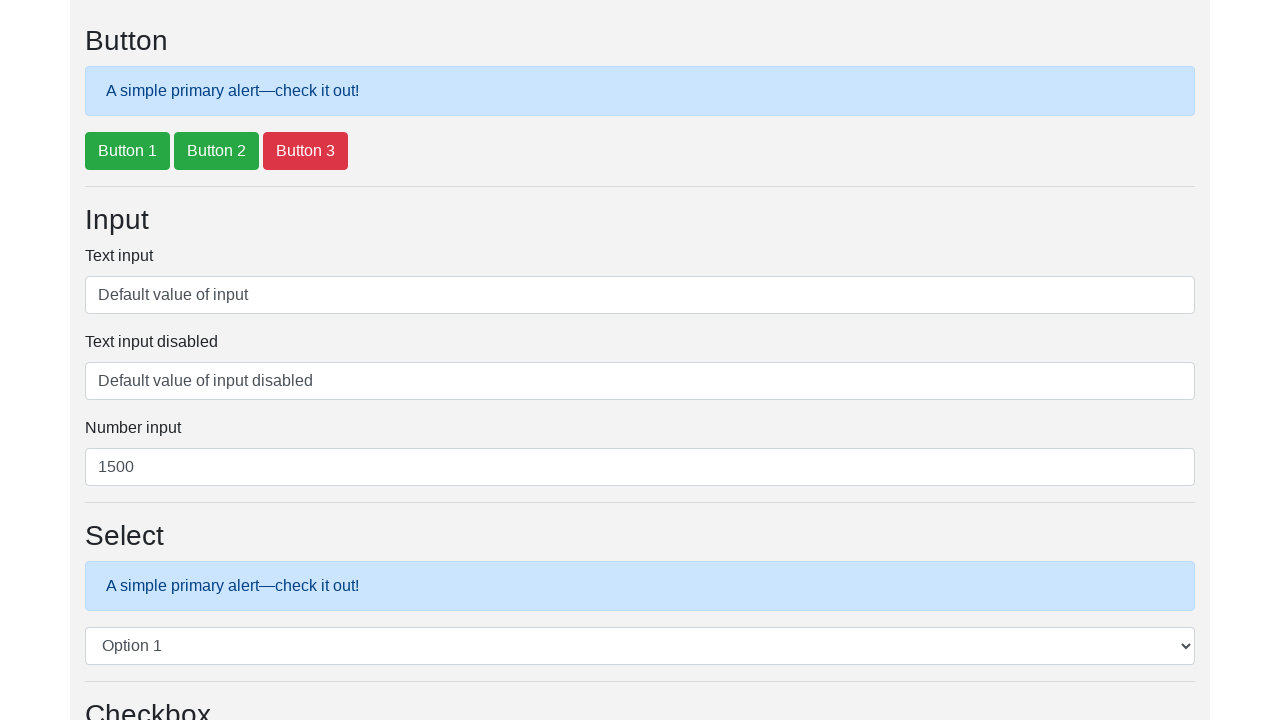

Cleared input field on #txtInput2
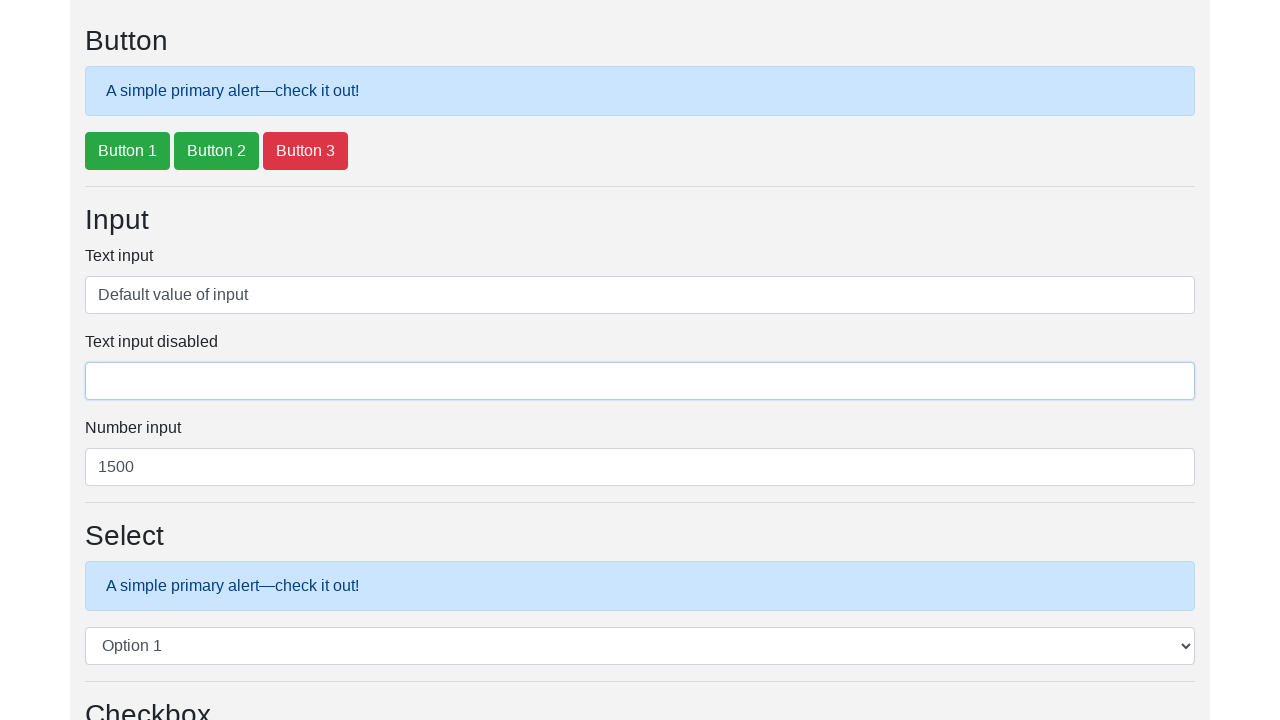

Filled input field with text 'New' on #txtInput2
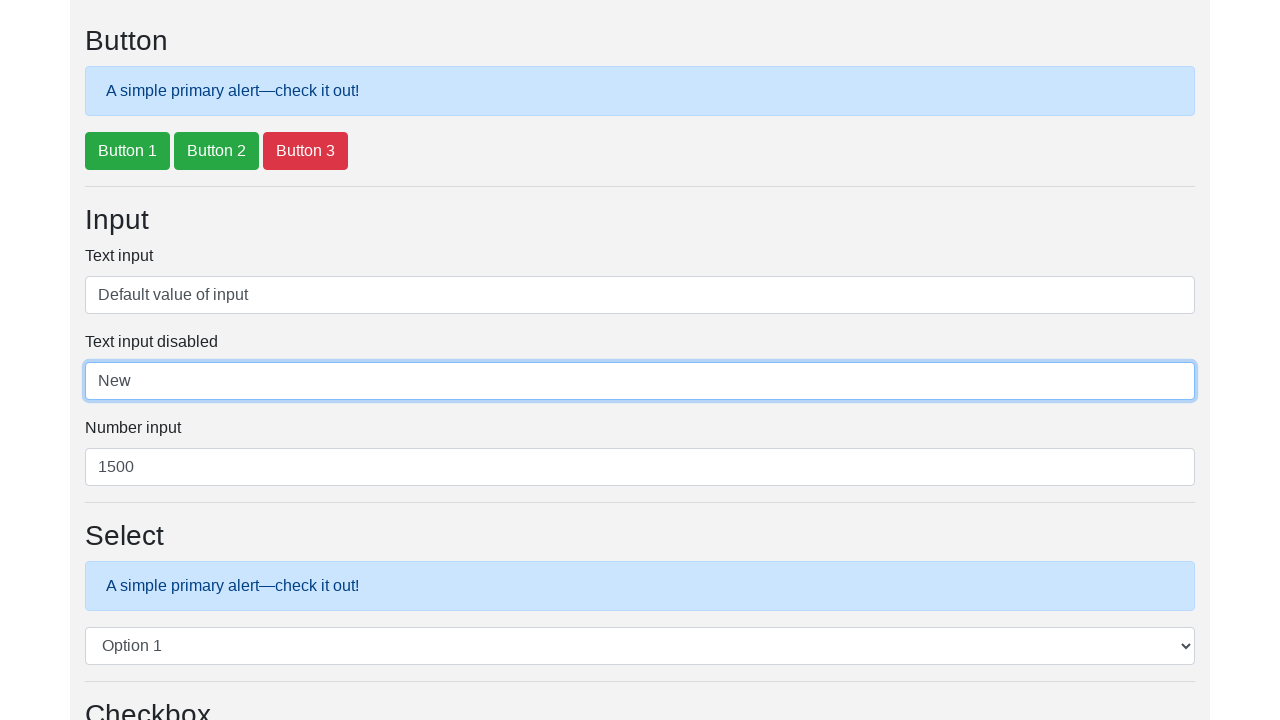

Re-enabled disabled attribute on input field
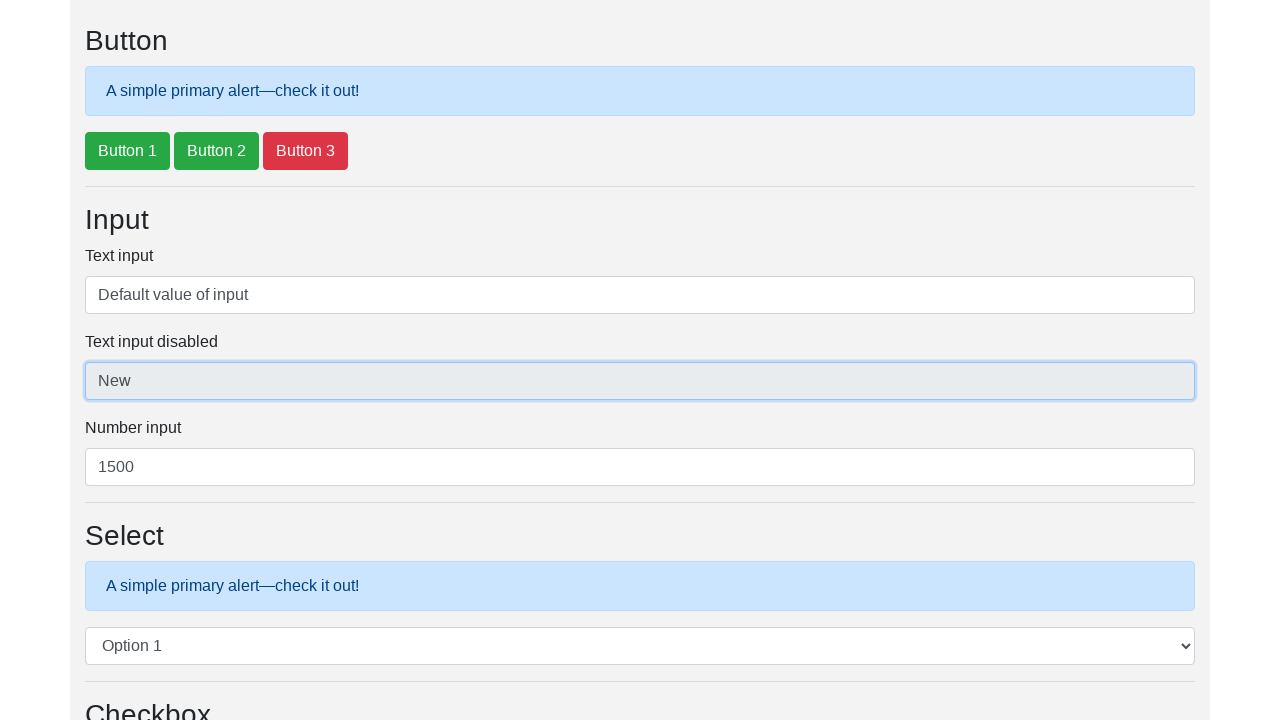

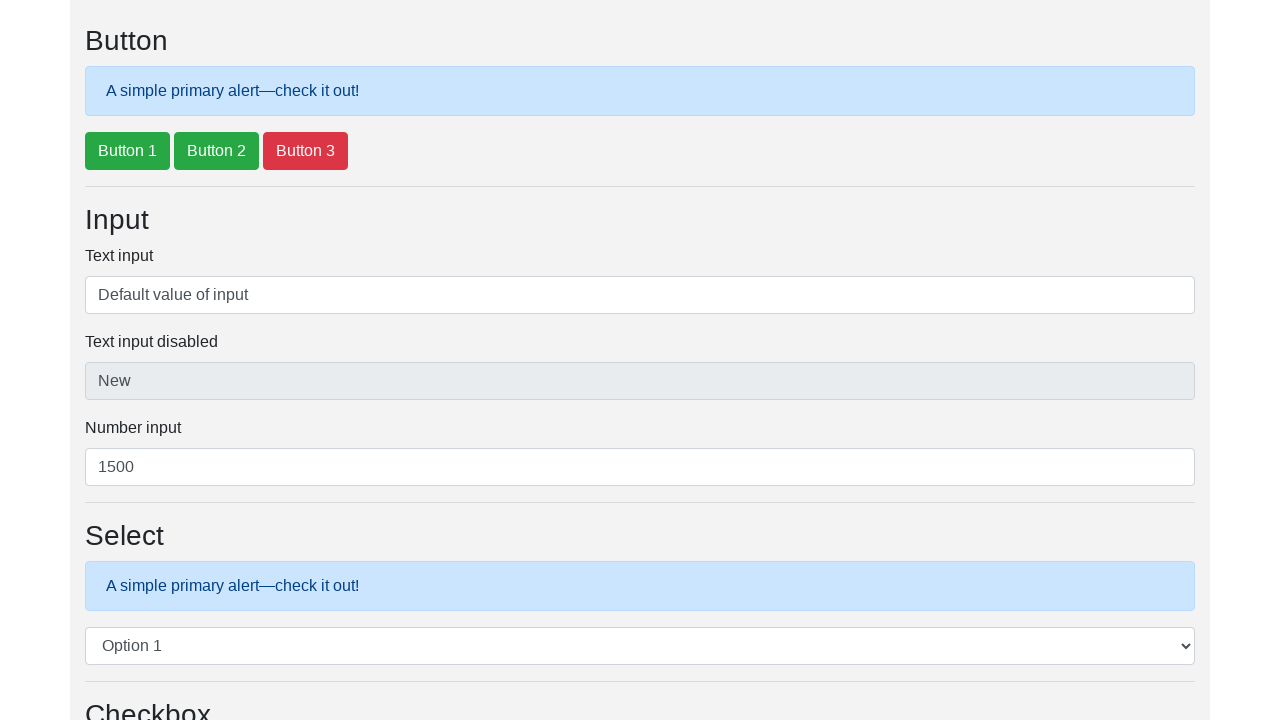